Tests shadow DOM interaction on Alodokter website by filling a search input field within a shadow root and clicking a download button

Starting URL: https://www.alodokter.com/

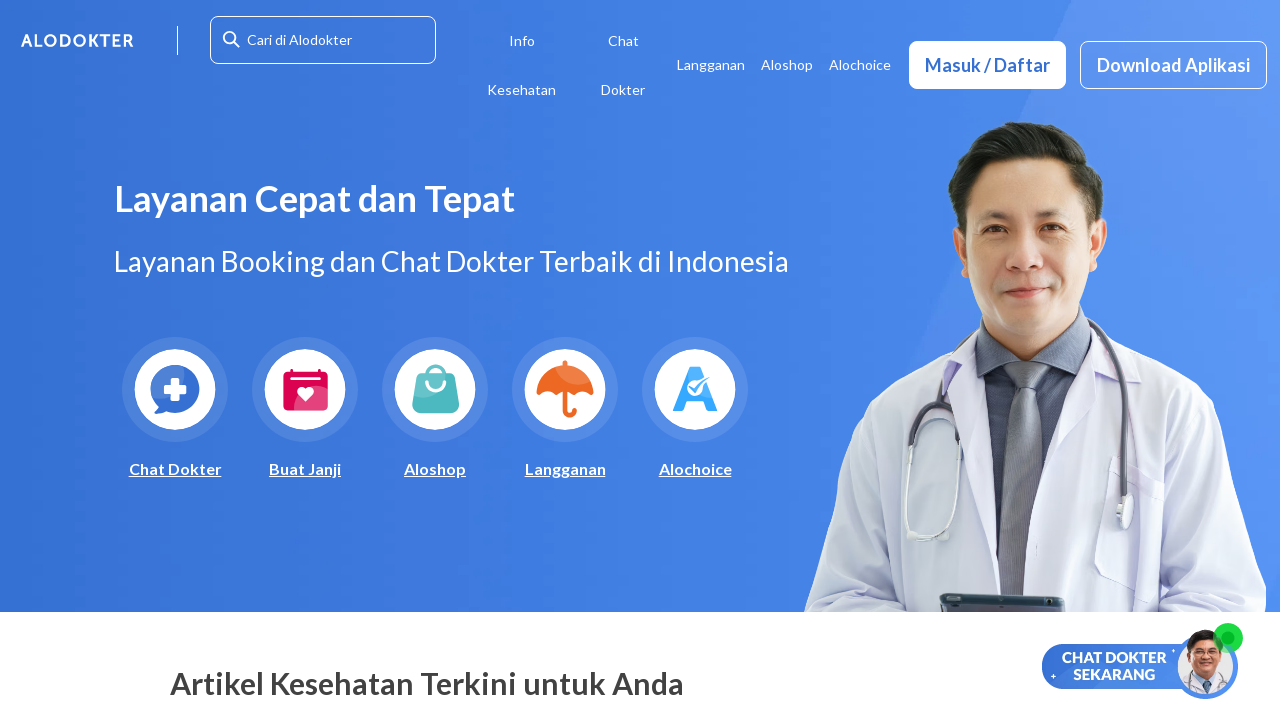

Filled search input field within shadow DOM with 'arun' on #top-navbar-view >> input >> nth=0
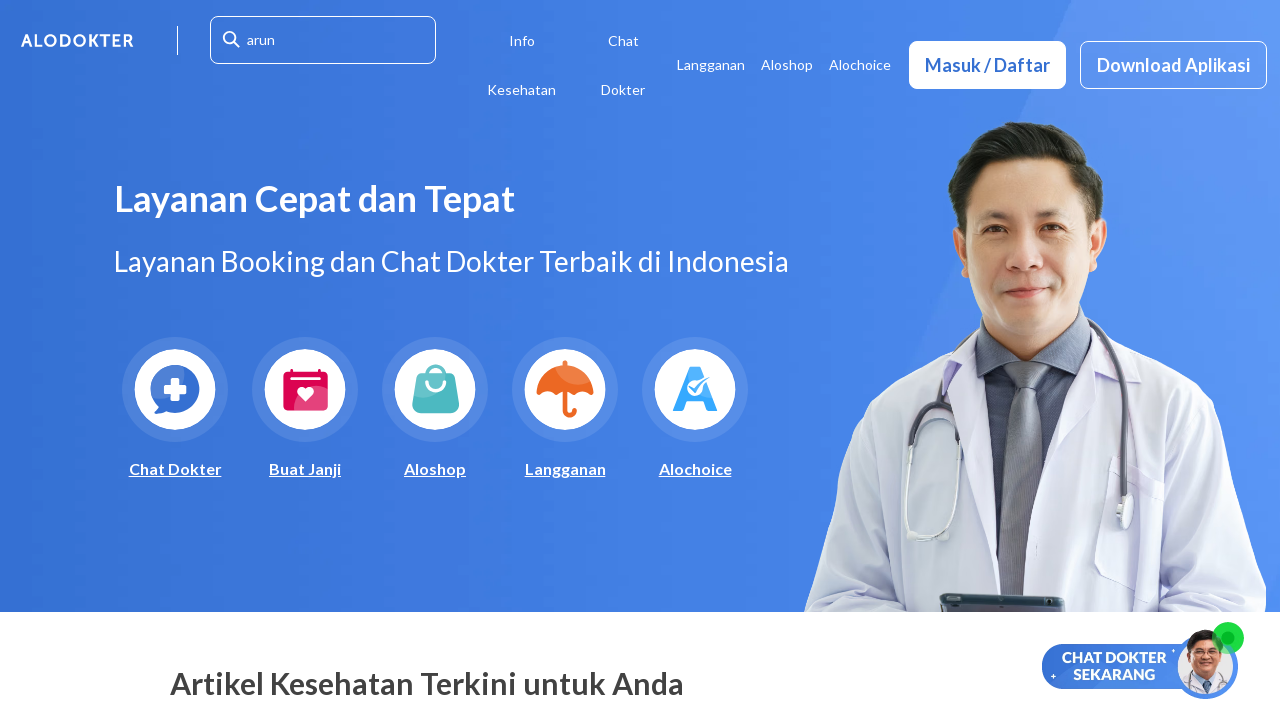

Clicked download button within shadow DOM at (1174, 64) on #top-navbar-view >> a.download-button, .download-button a >> nth=0
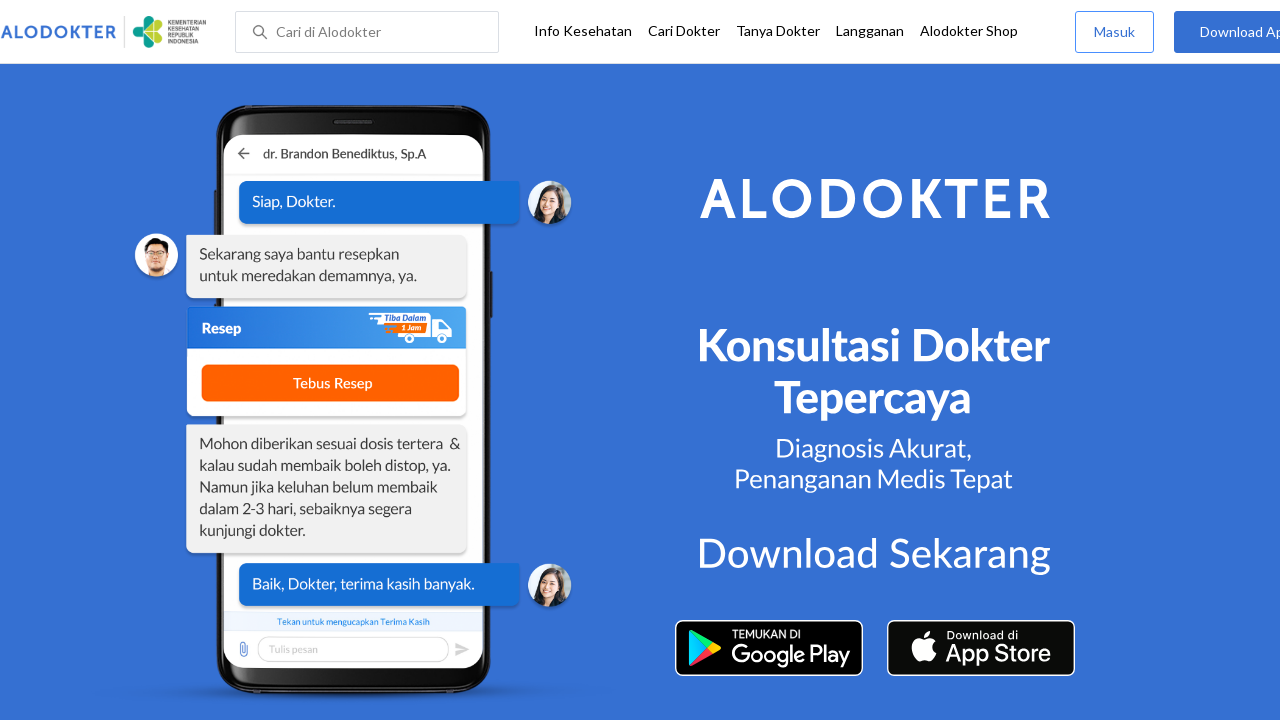

Filled search input field with 'kumar' on #top-navbar-view >> #searchinput
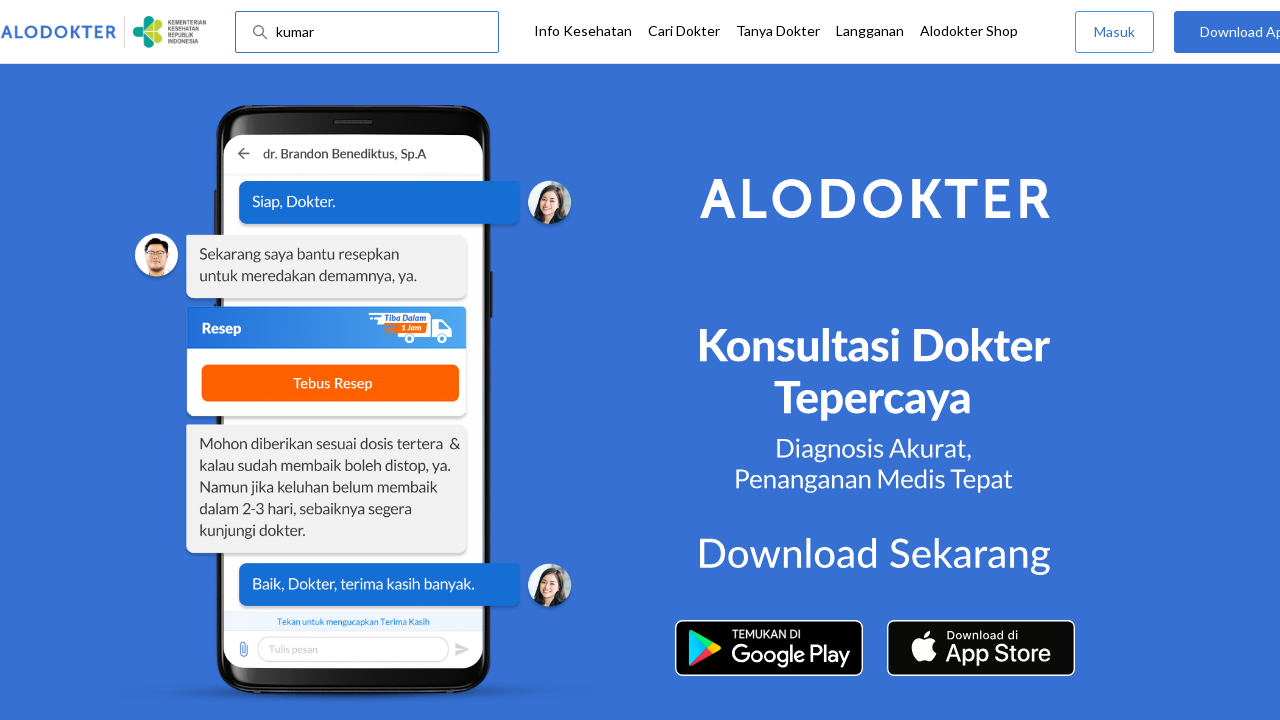

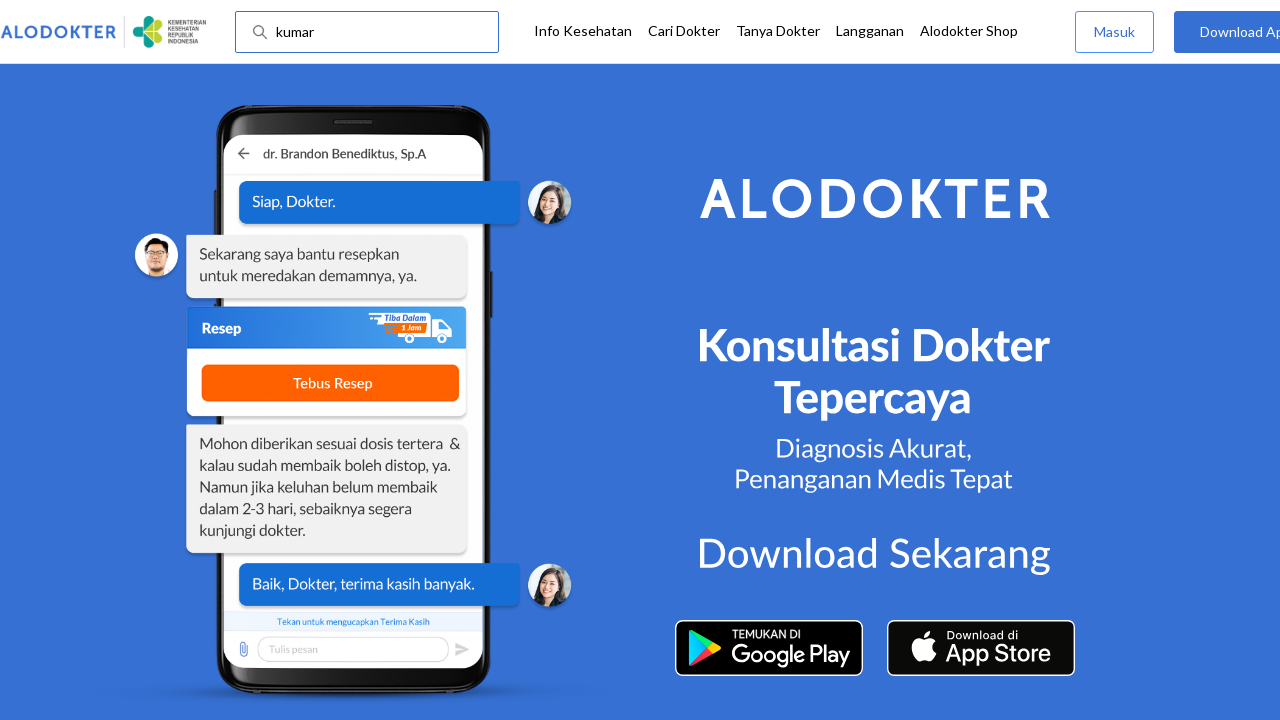